Tests a text box form by filling in name, email, and address fields, then submitting and verifying the output

Starting URL: https://demoqa.com/text-box

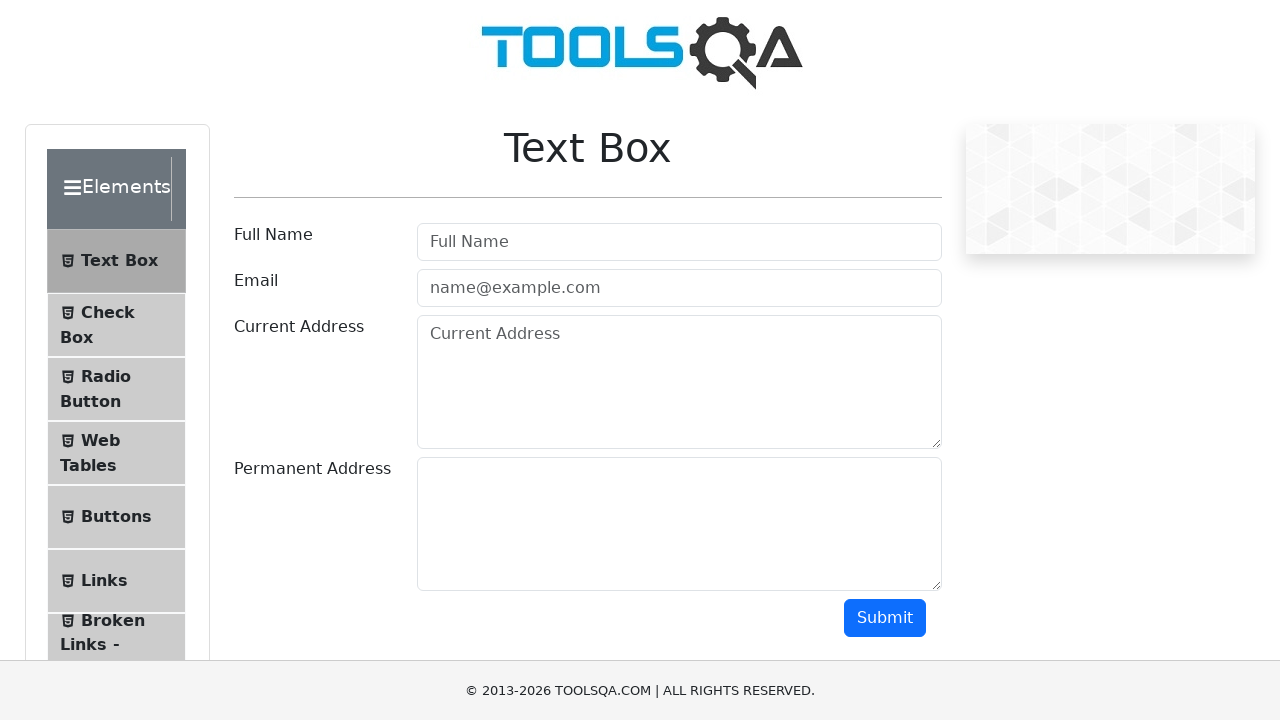

Filled name field with 'Alex' on #userName
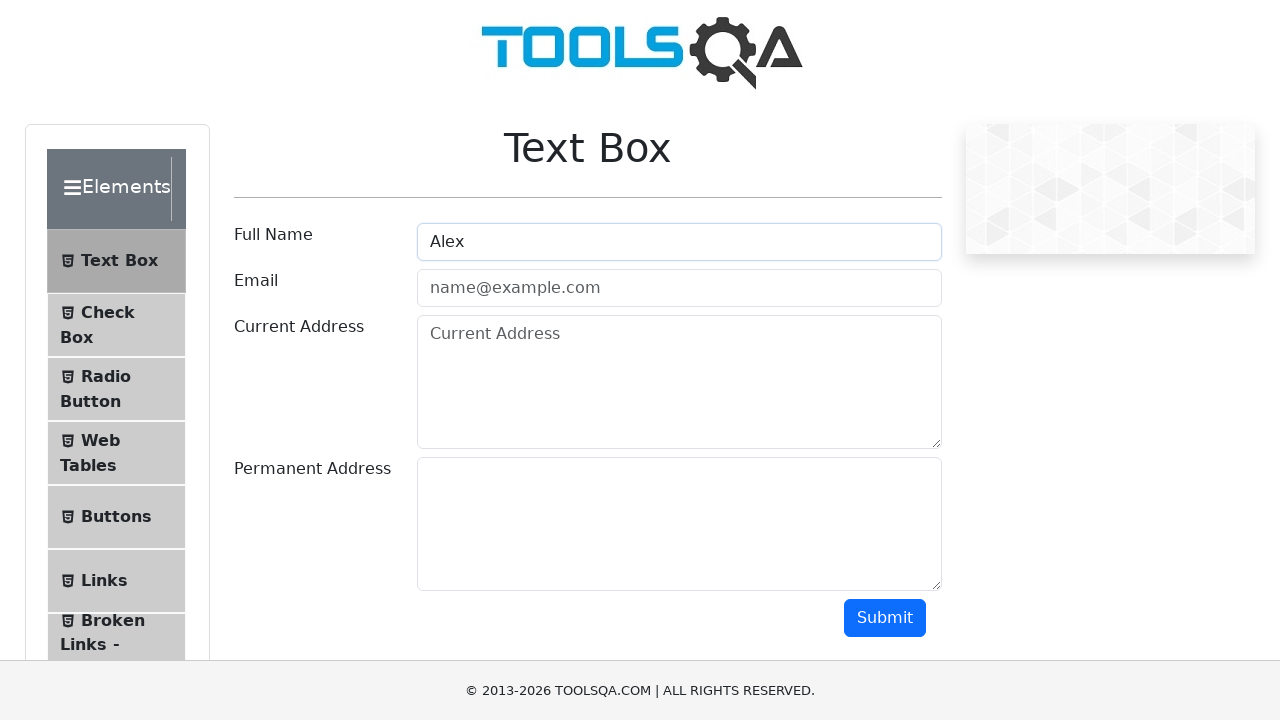

Filled email field with 'email@email.com' on #userEmail
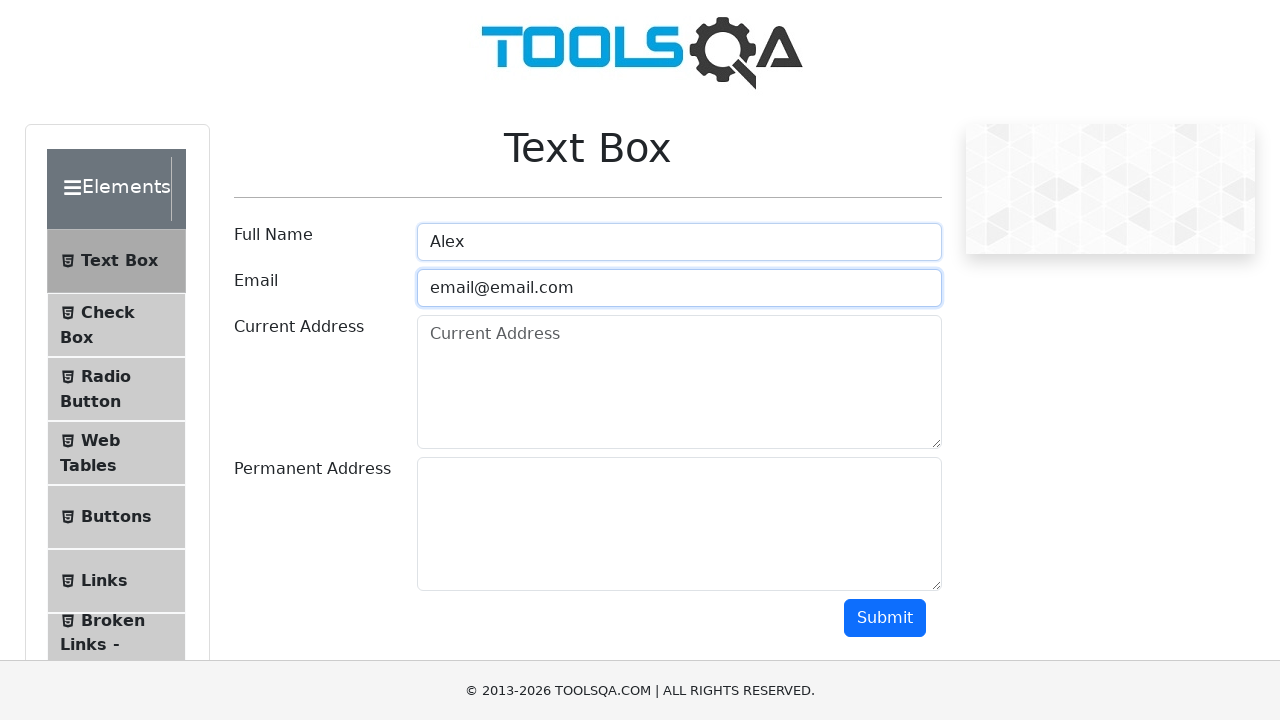

Filled current address field with 'Some address' on #currentAddress
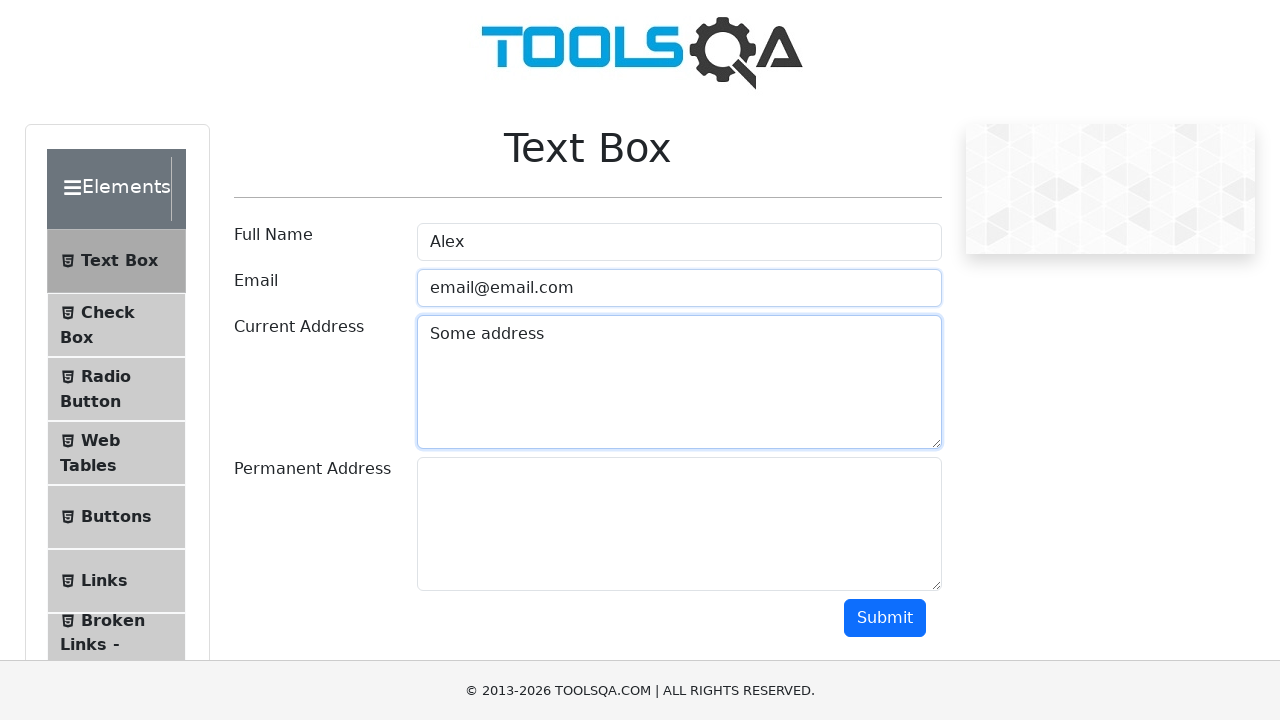

Filled permanent address field with 'Another address' on #permanentAddress
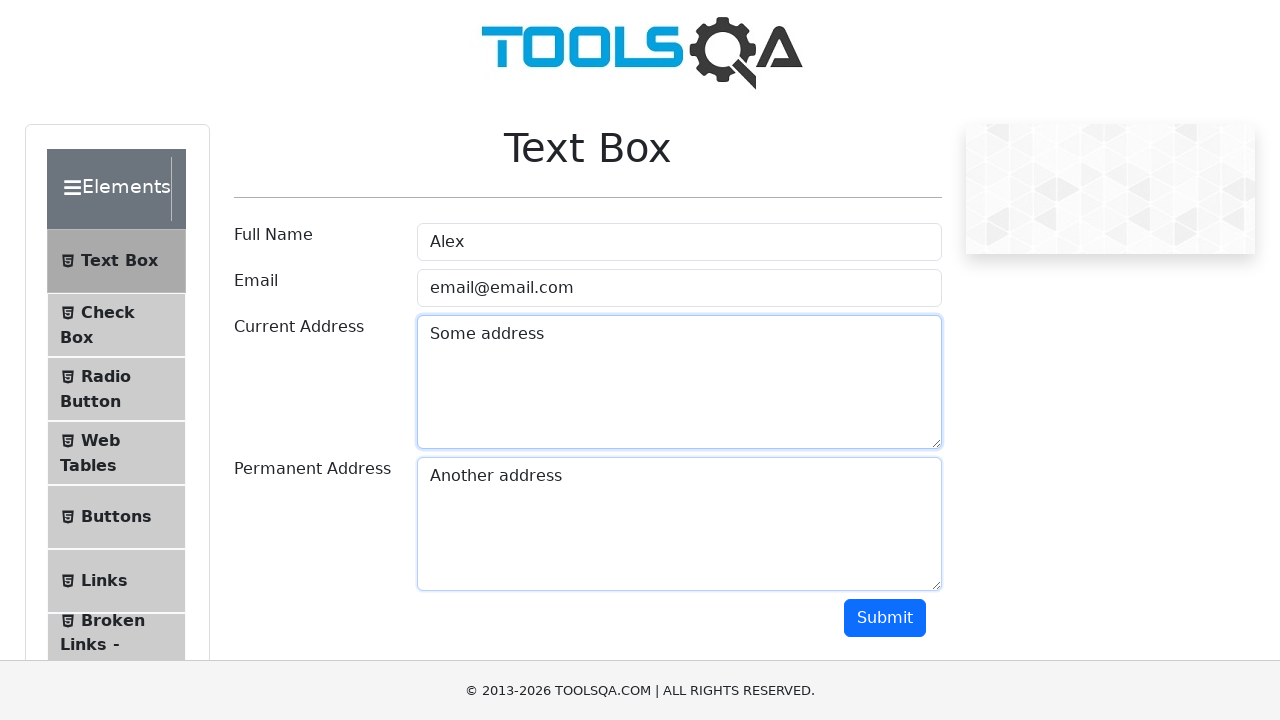

Scrolled submit button into view
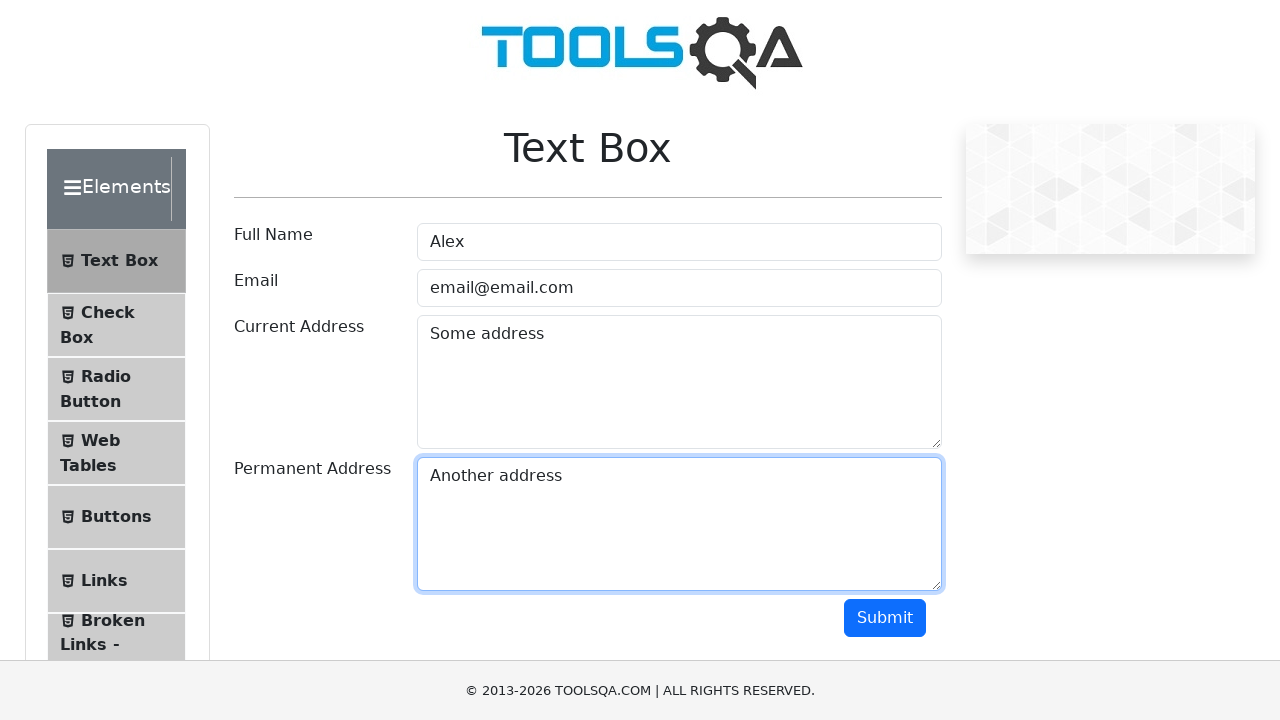

Clicked submit button at (885, 618) on #submit
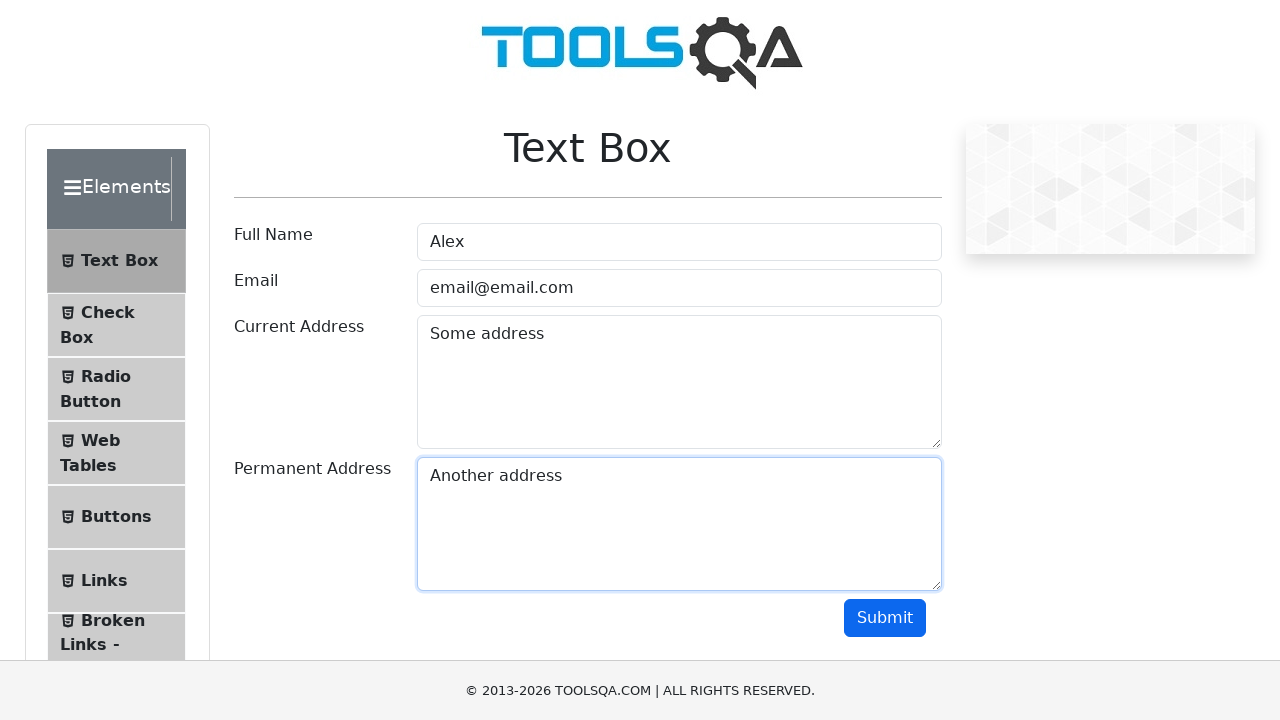

Output section became visible
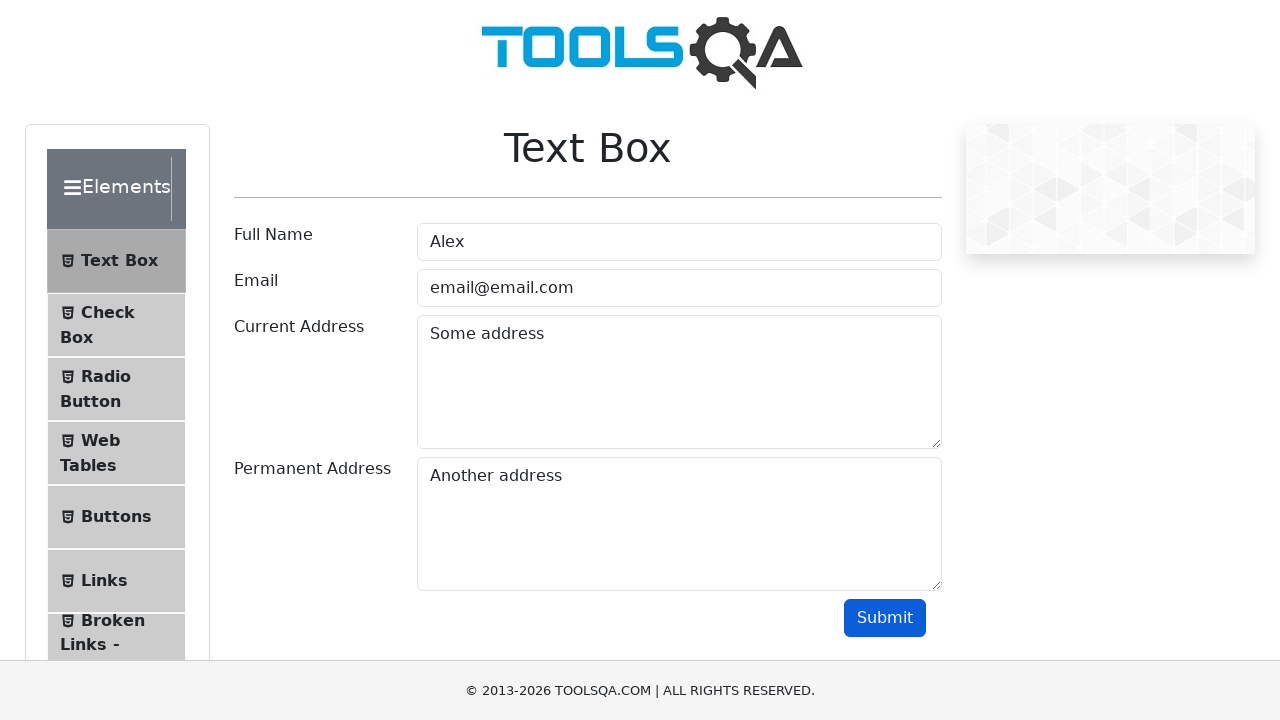

Verified name 'Alex' appears in output
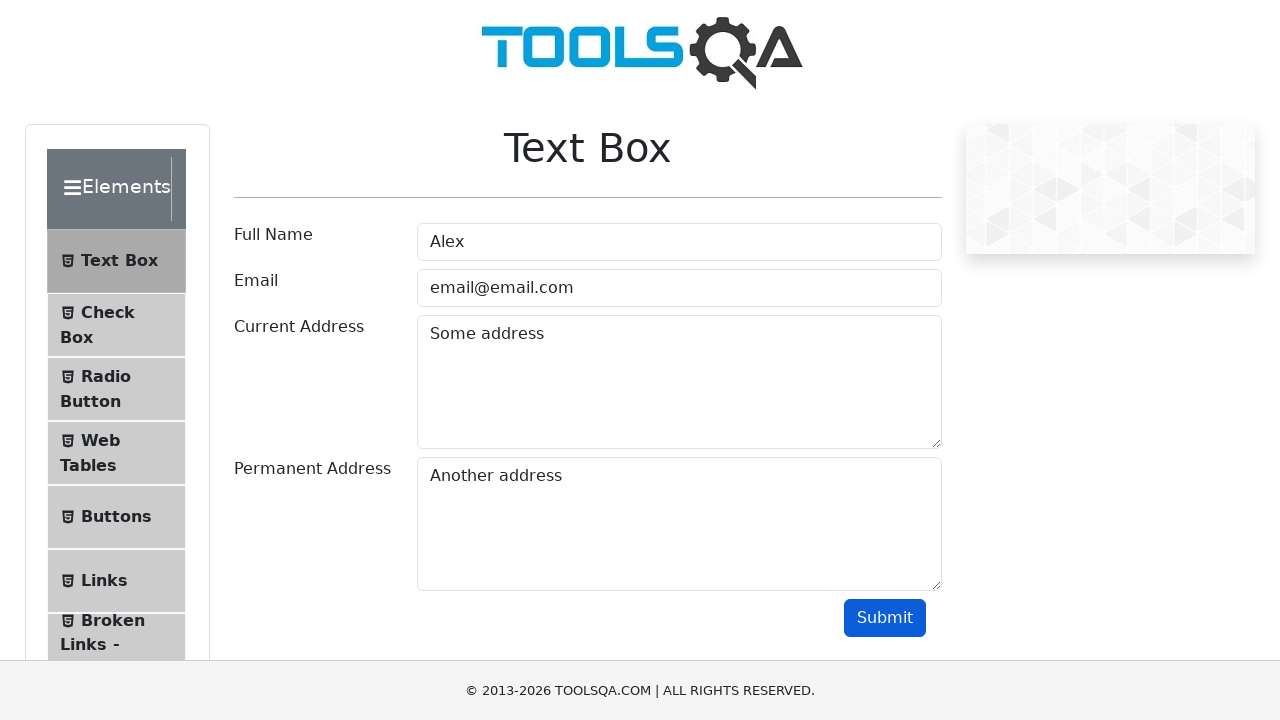

Verified email 'email@email.com' appears in output
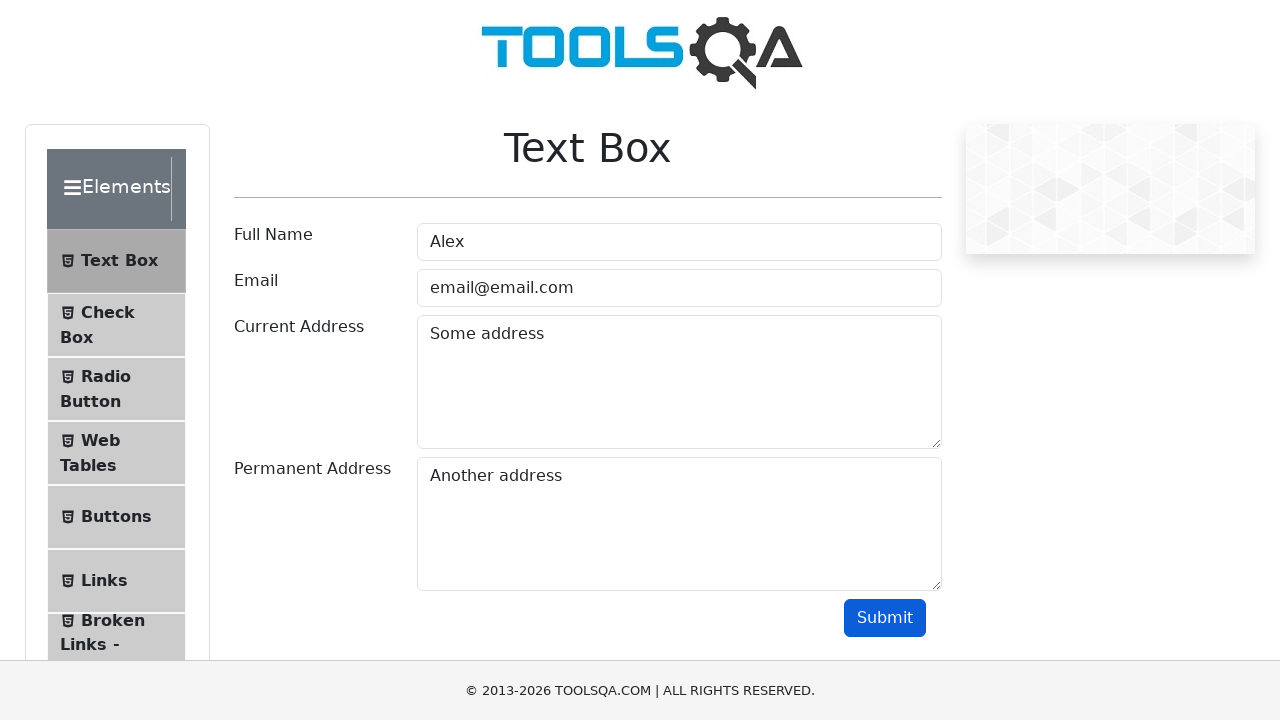

Verified current address 'Some address' appears in output
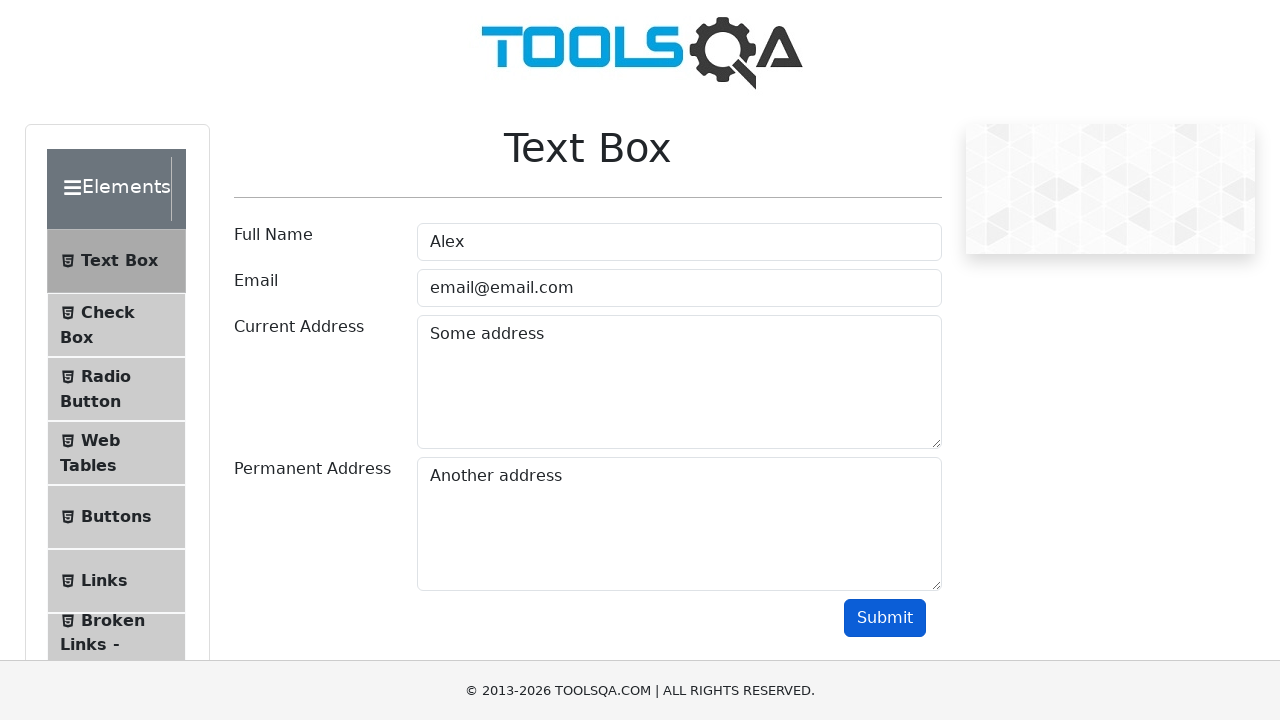

Verified permanent address 'Another address' appears in output
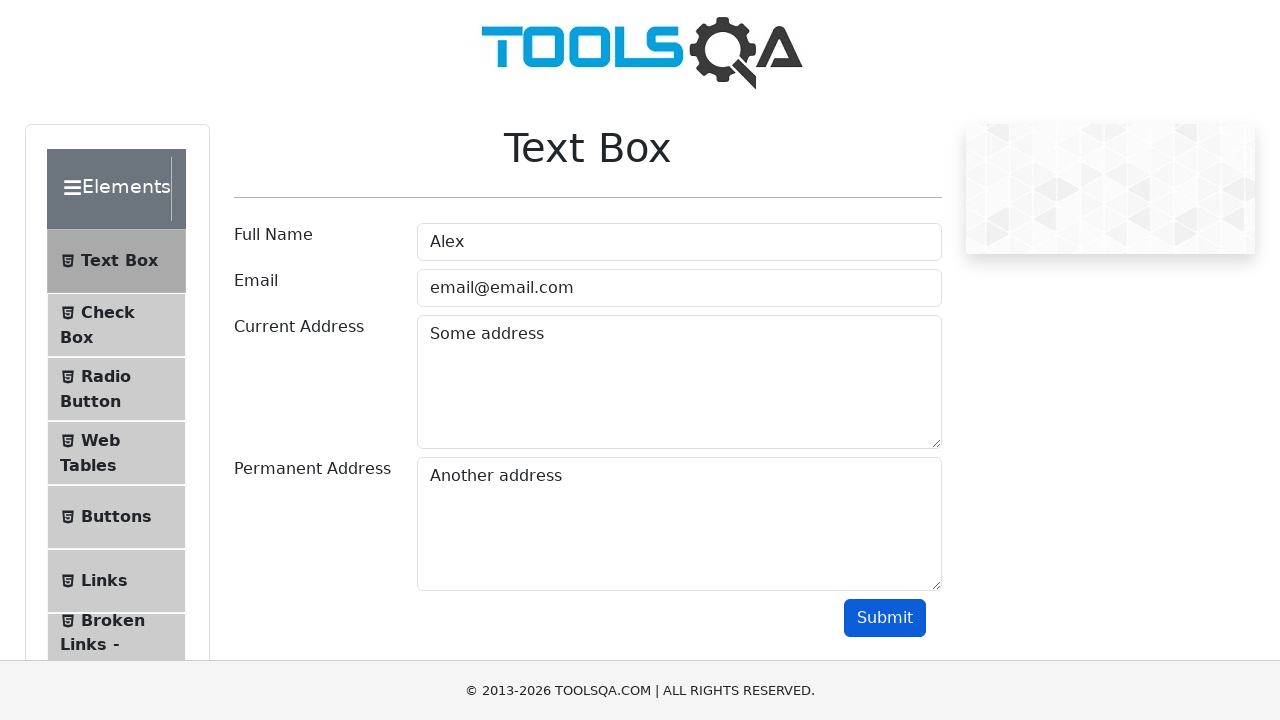

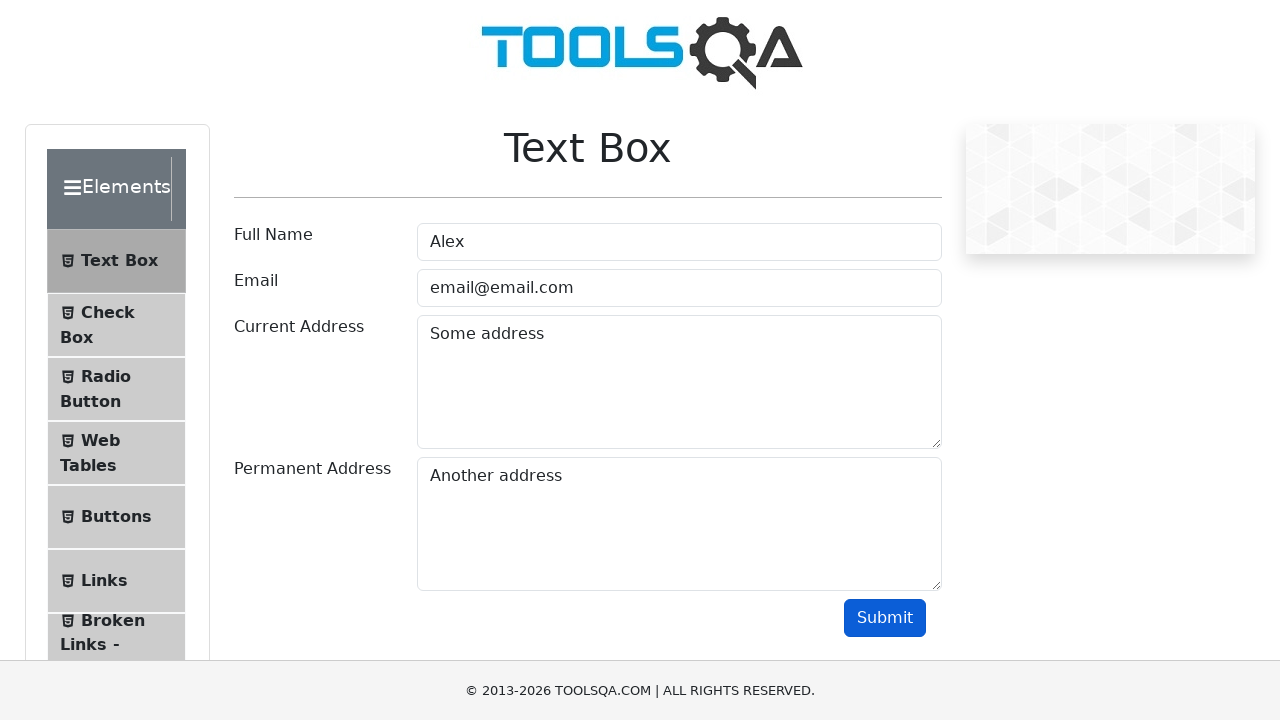